Tests the "Get started" link on Playwright homepage by clicking it and verifying the Installation heading appears

Starting URL: https://playwright.dev/

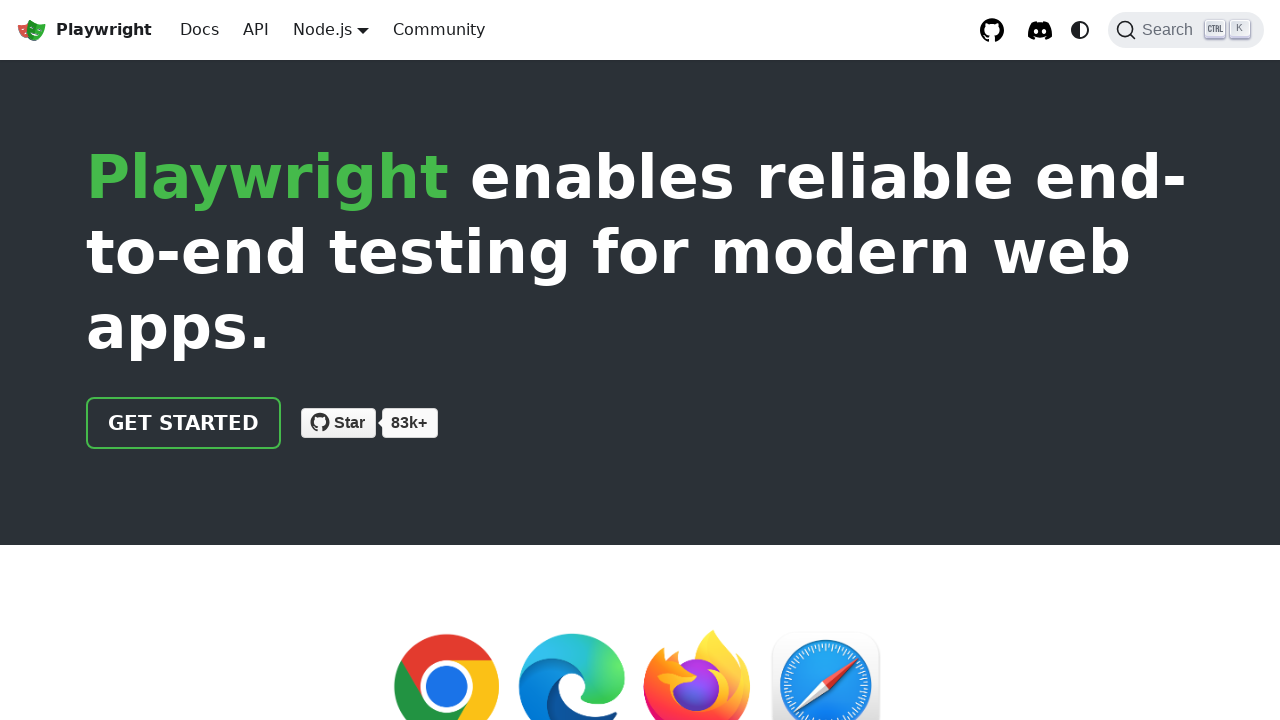

Clicked 'Get started' link on Playwright homepage at (184, 423) on internal:role=link[name="Get started"i]
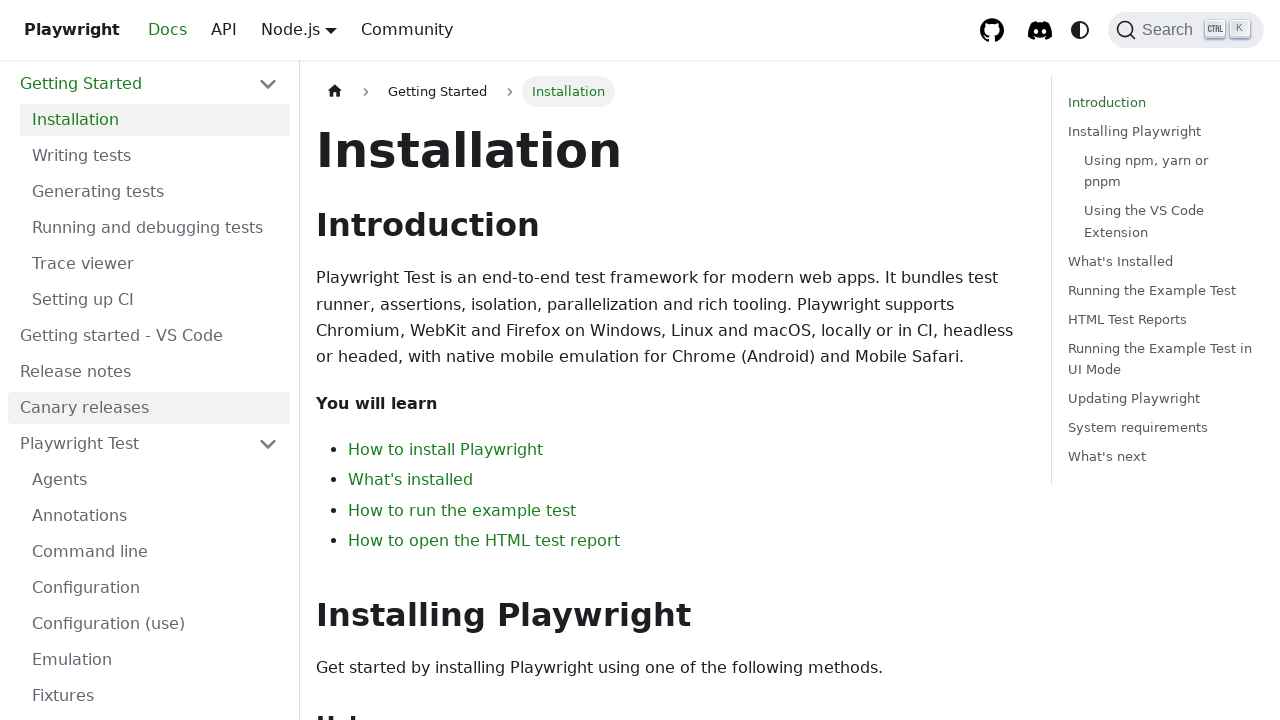

Verified 'Installation' heading is visible
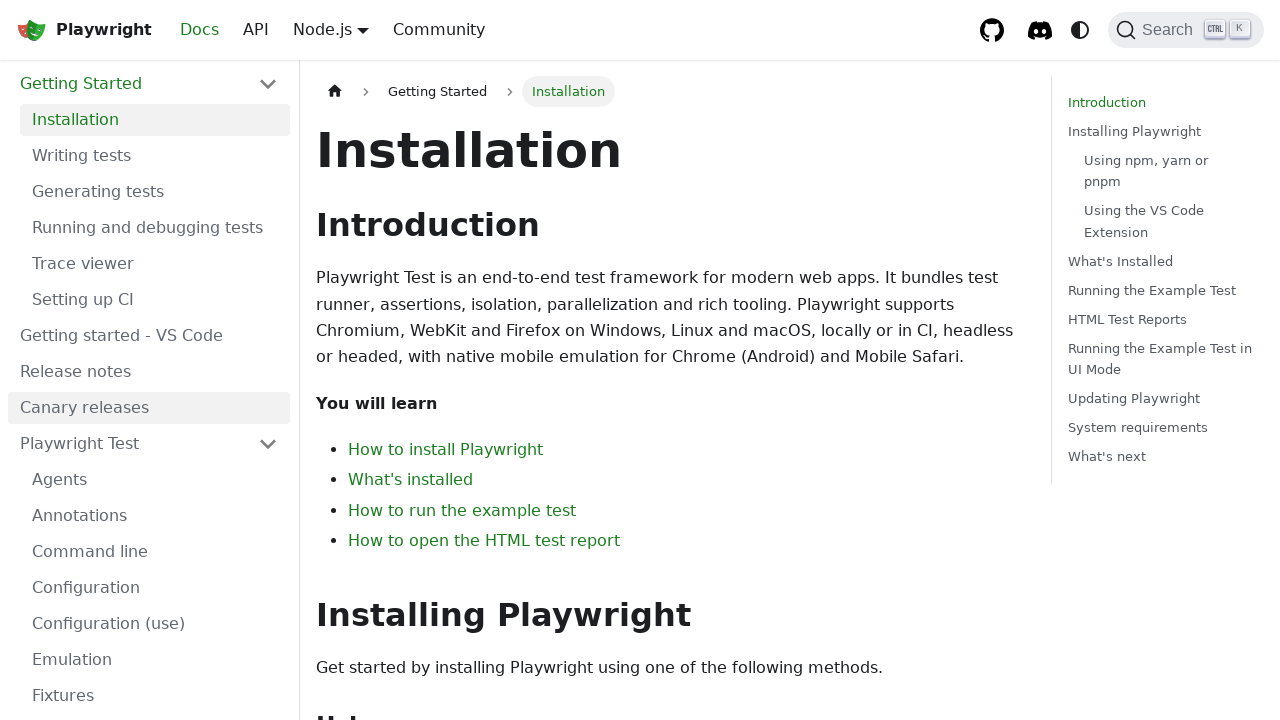

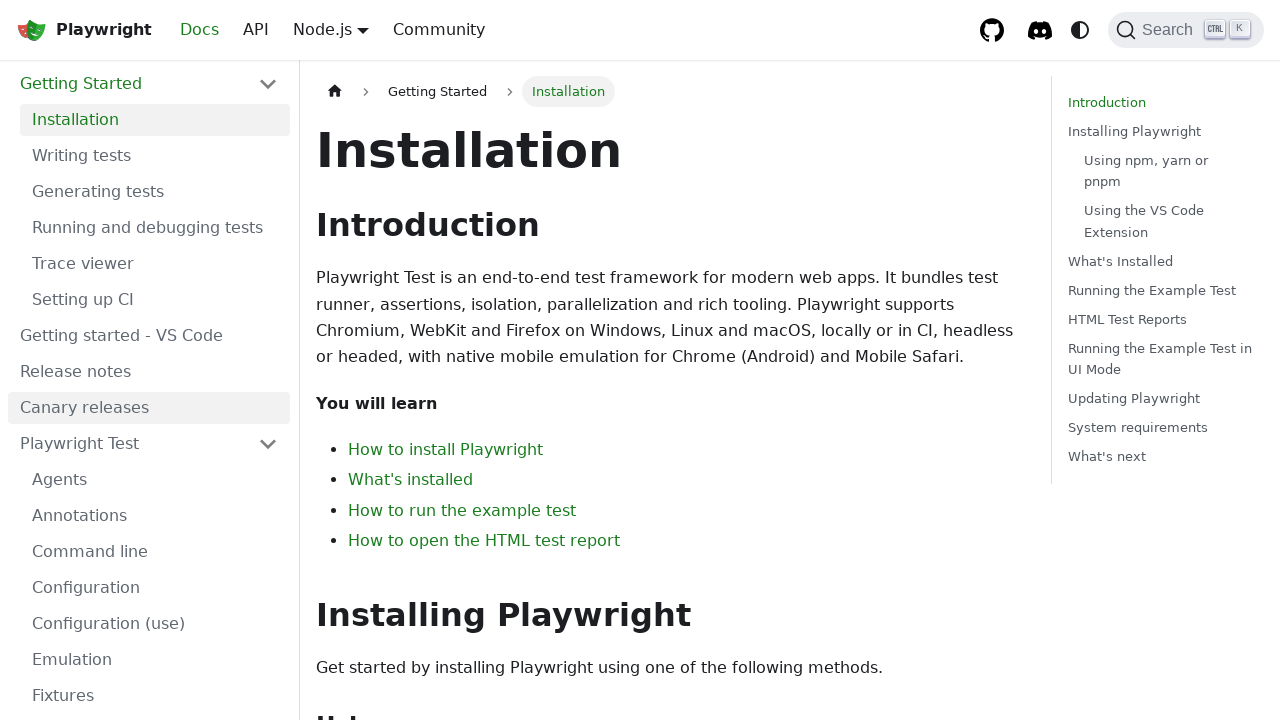